Tests date picker functionality by selecting a date using dropdown menus for month and year, then clicking on a specific day, and finally selecting a gender option

Starting URL: https://www.dummyticket.com/dummy-ticket-for-visa-application/

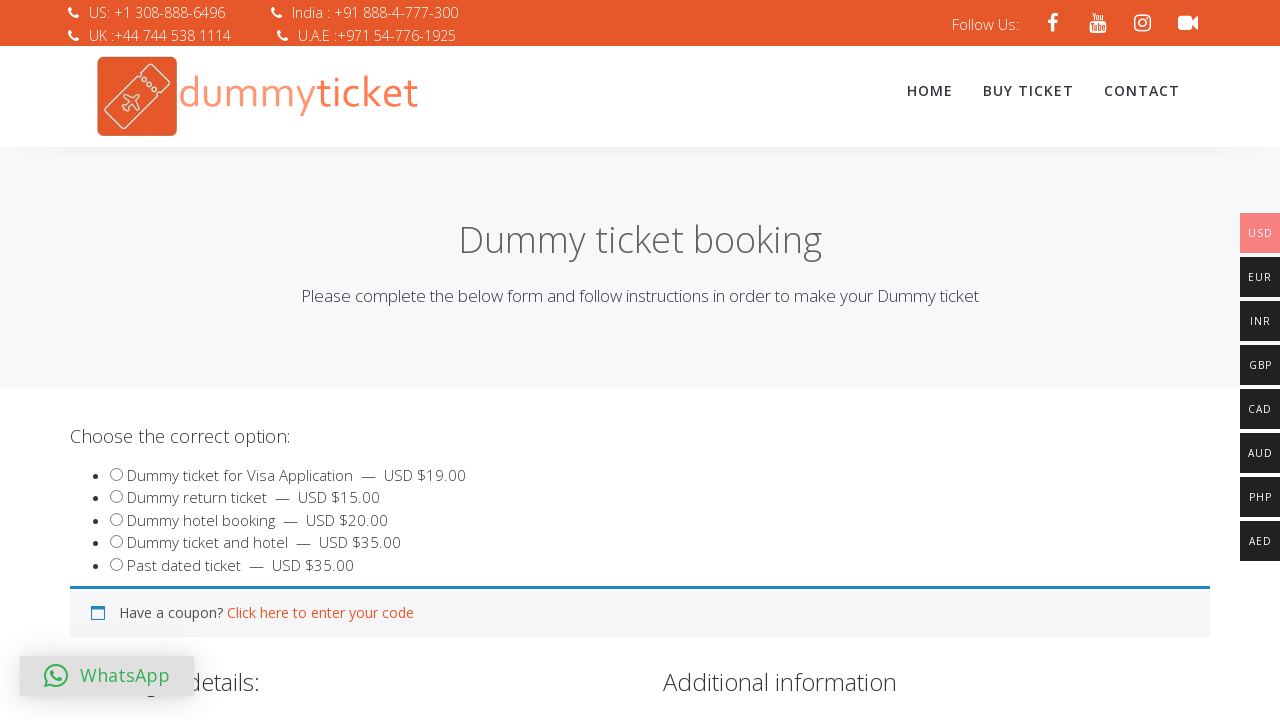

Clicked on date of birth input to open date picker at (344, 360) on input#dob
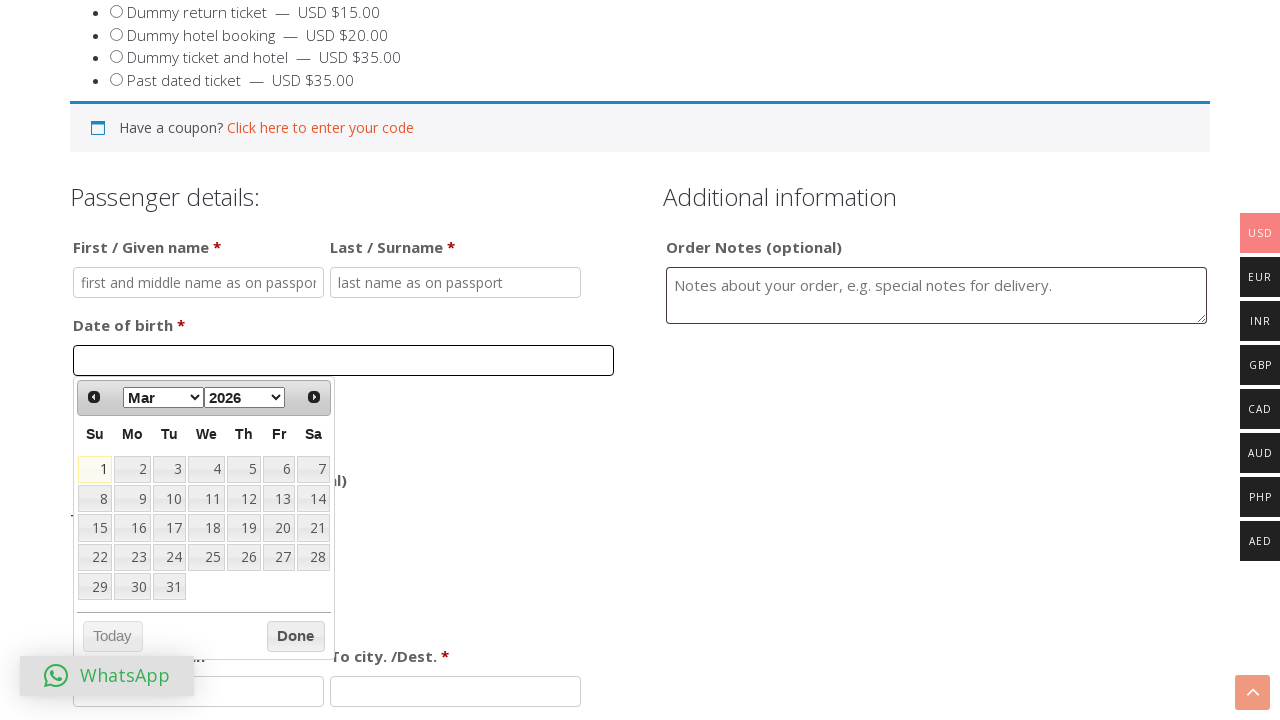

Selected January from month dropdown on select.ui-datepicker-month
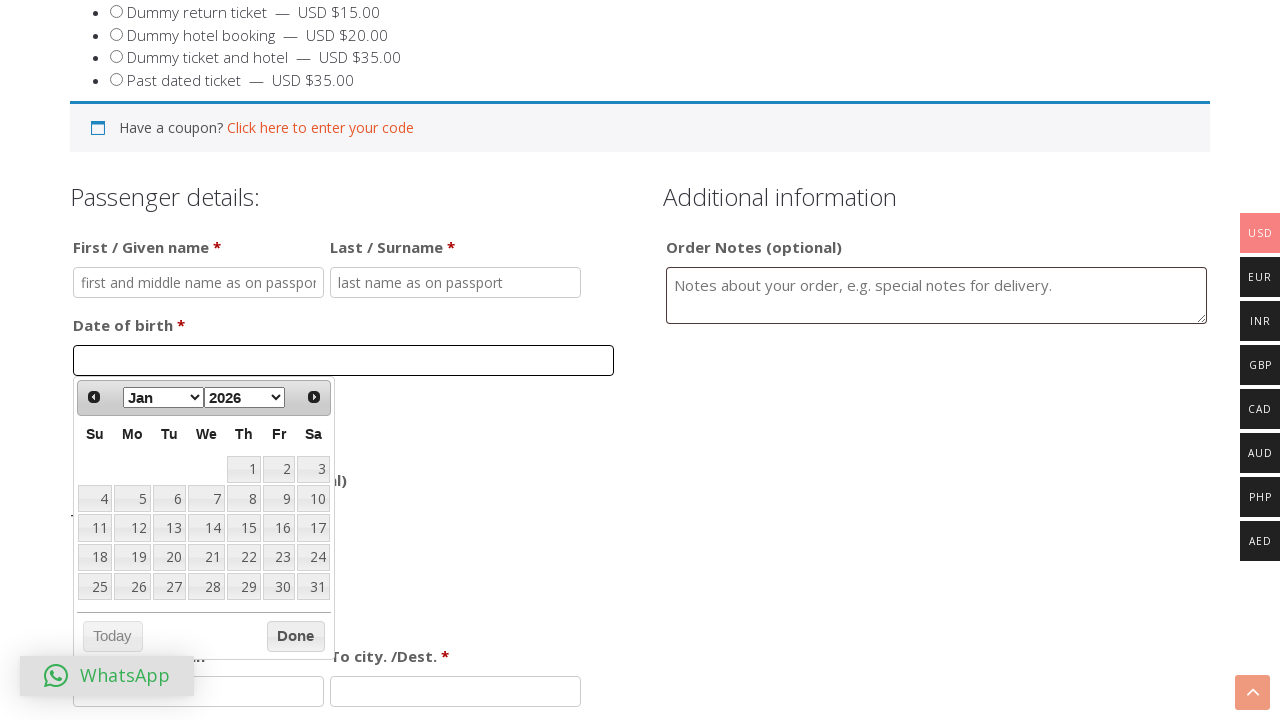

Selected 2022 from year dropdown on select.ui-datepicker-year
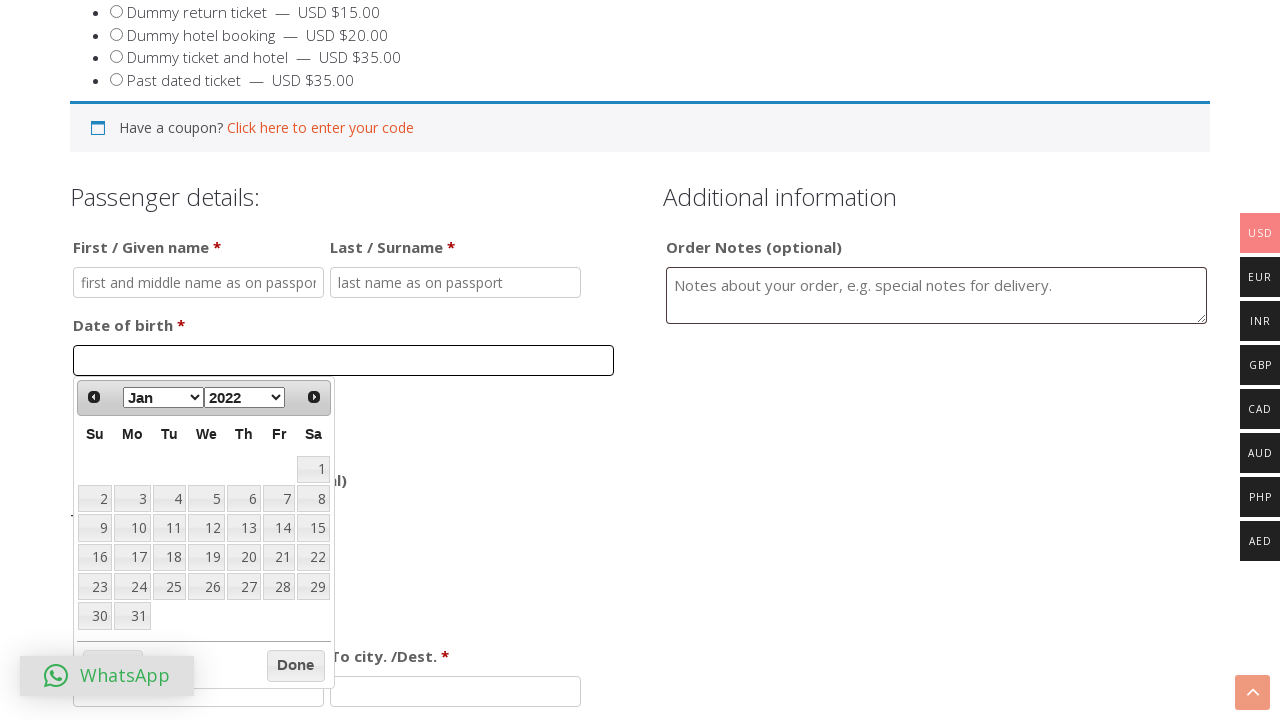

Clicked on day 14 in the date picker at (279, 528) on xpath=//div[@id='ui-datepicker-div']//td/a[text()='14']
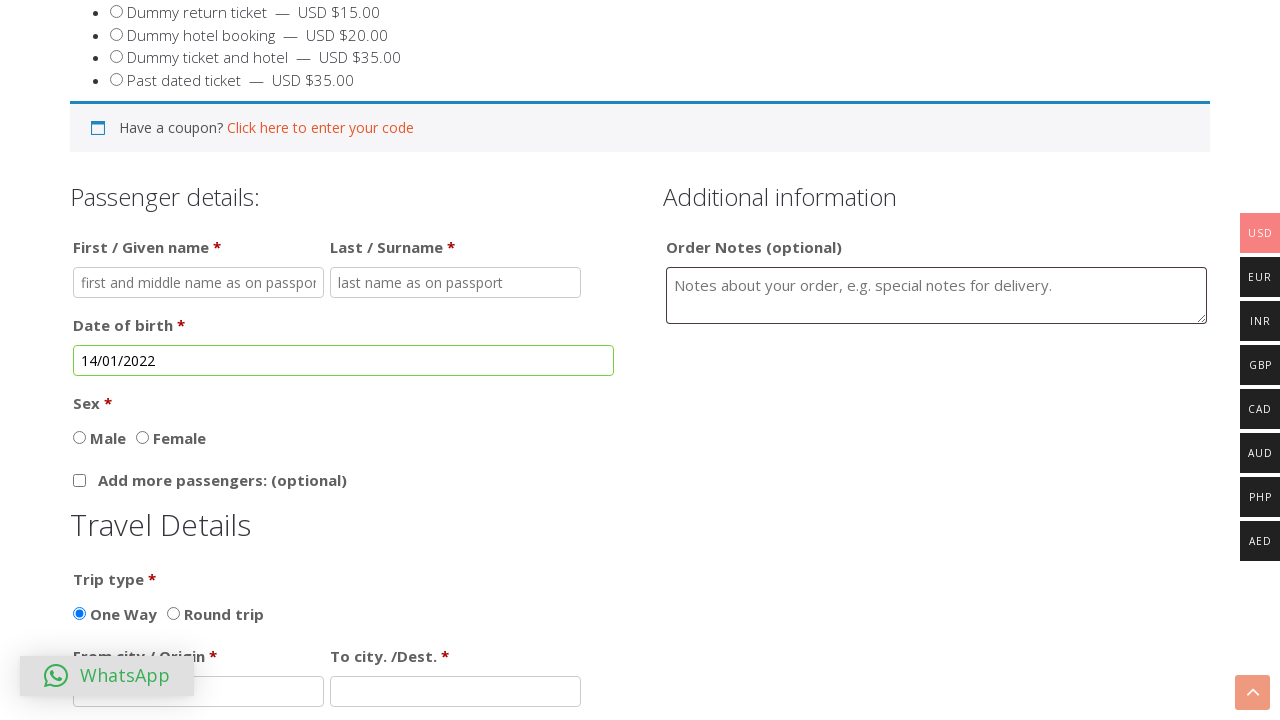

Selected gender option at (142, 437) on input#sex_2
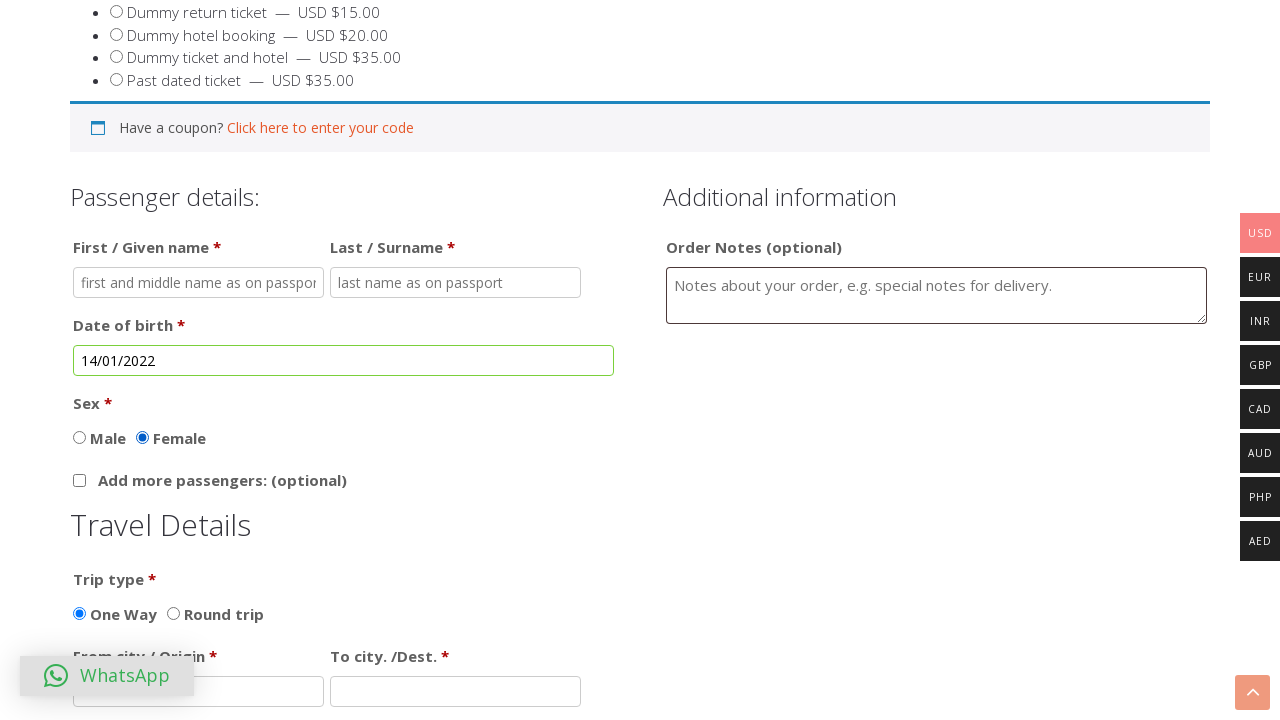

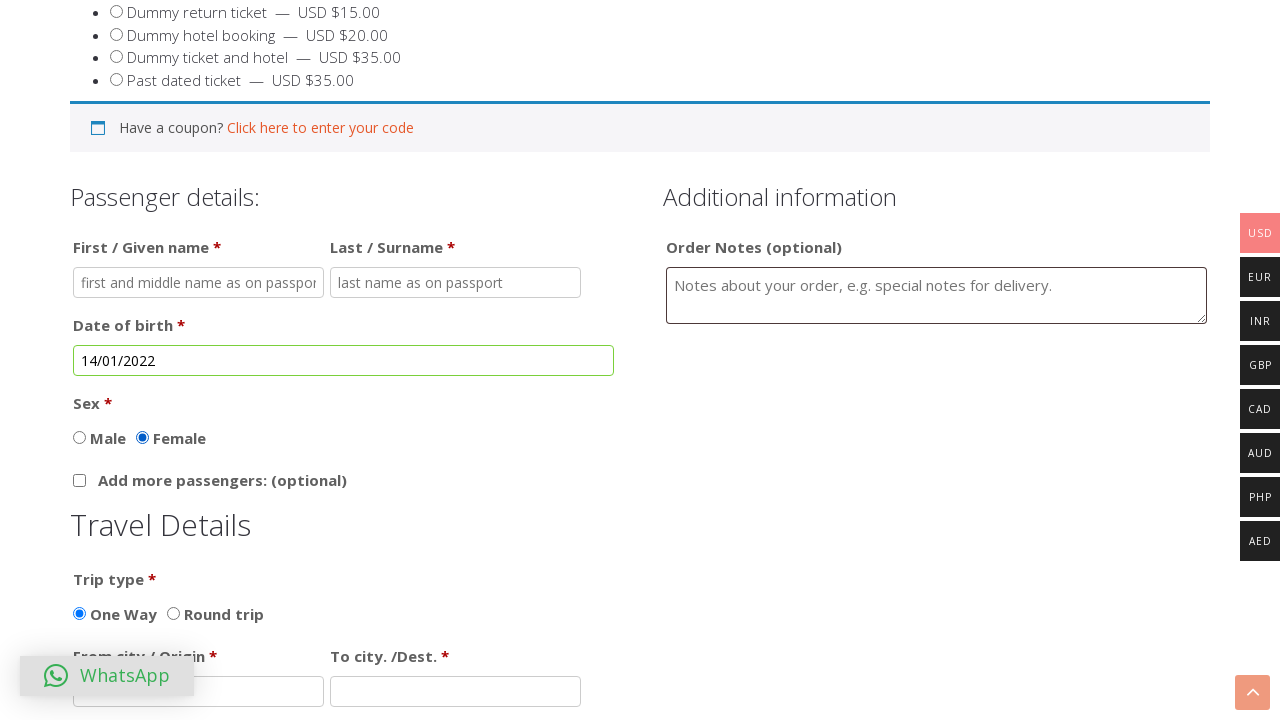